Verifies that the company branding logo is displayed on the login page

Starting URL: https://opensource-demo.orangehrmlive.com/web/index.php/auth/login

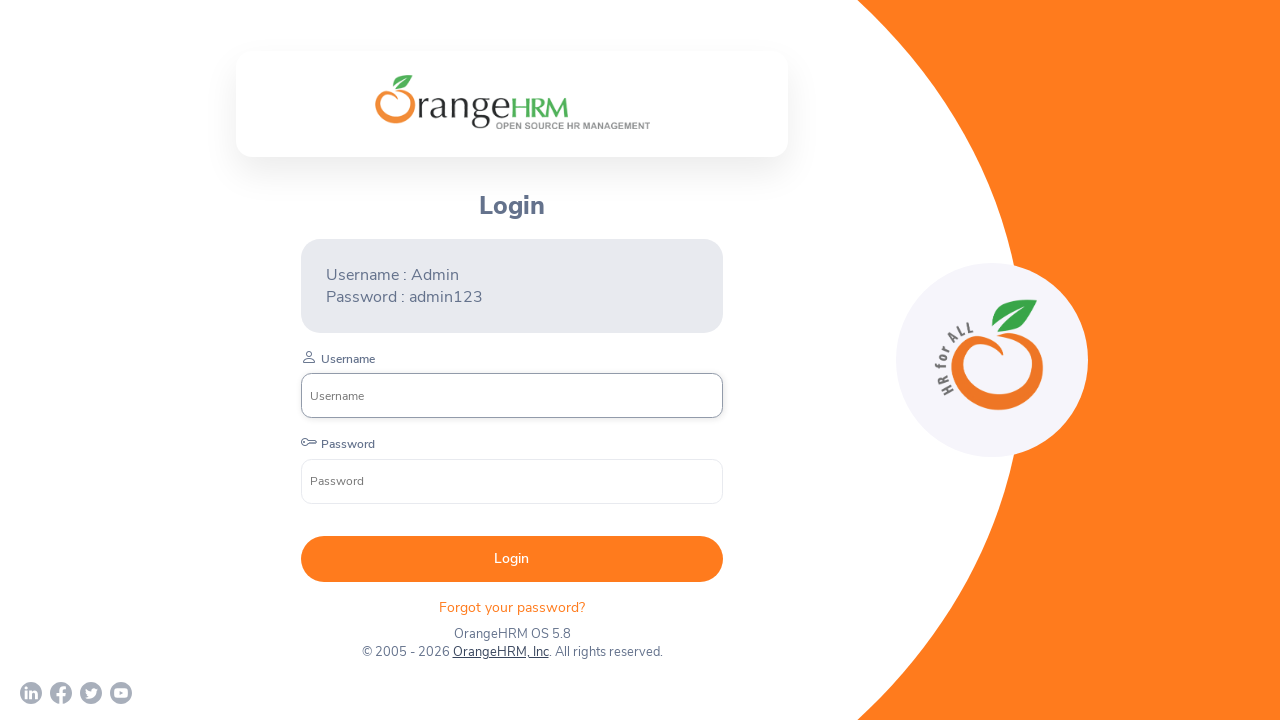

Waited for company branding logo to be visible on login page
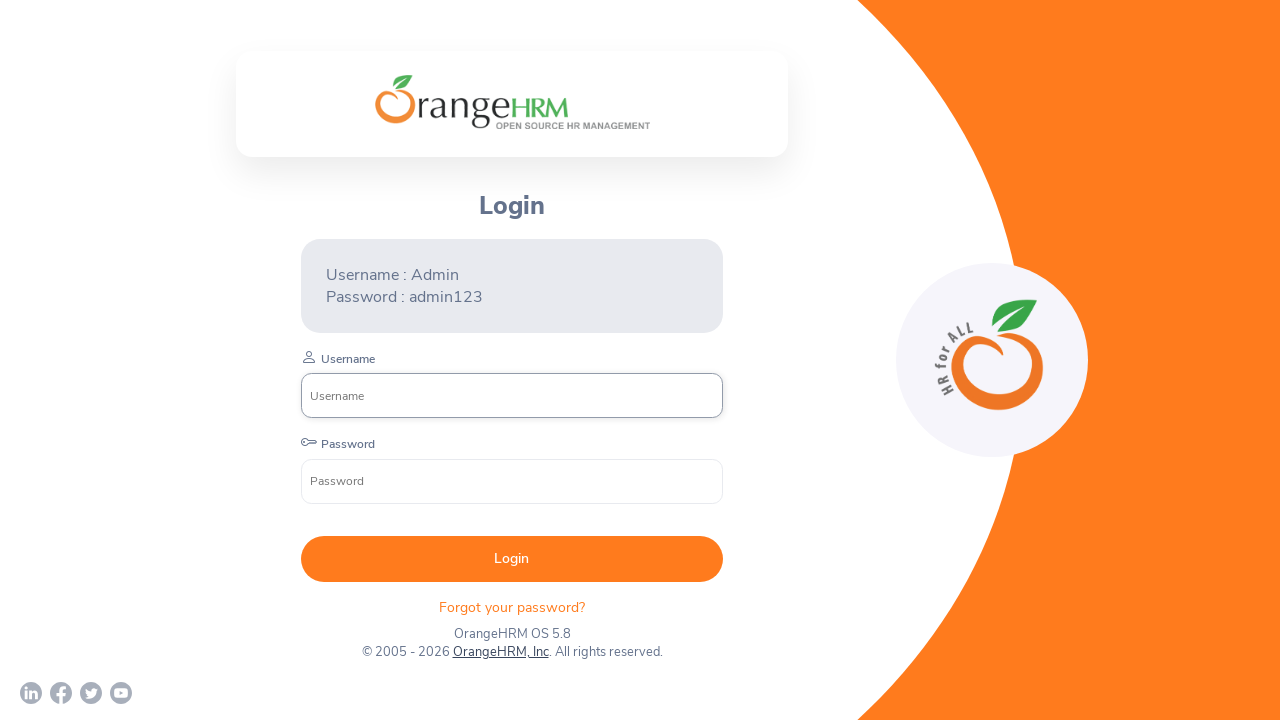

Verified company branding logo is visible
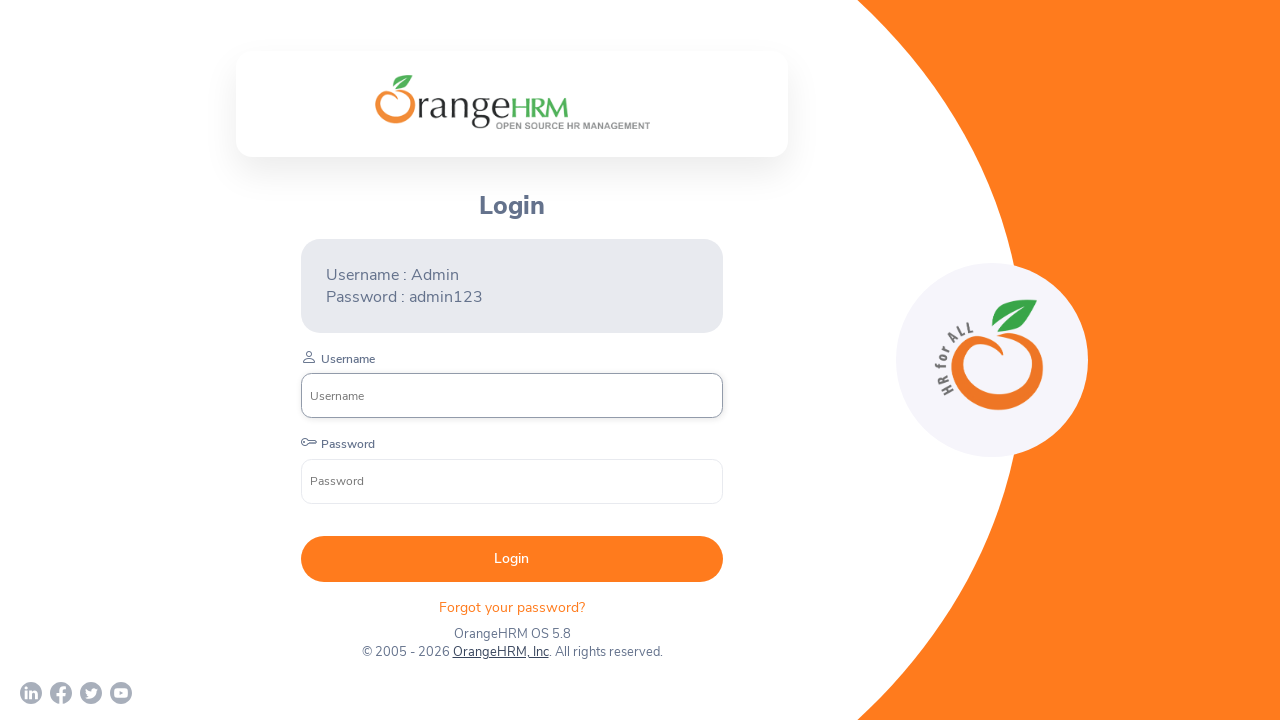

Printed logo visibility status
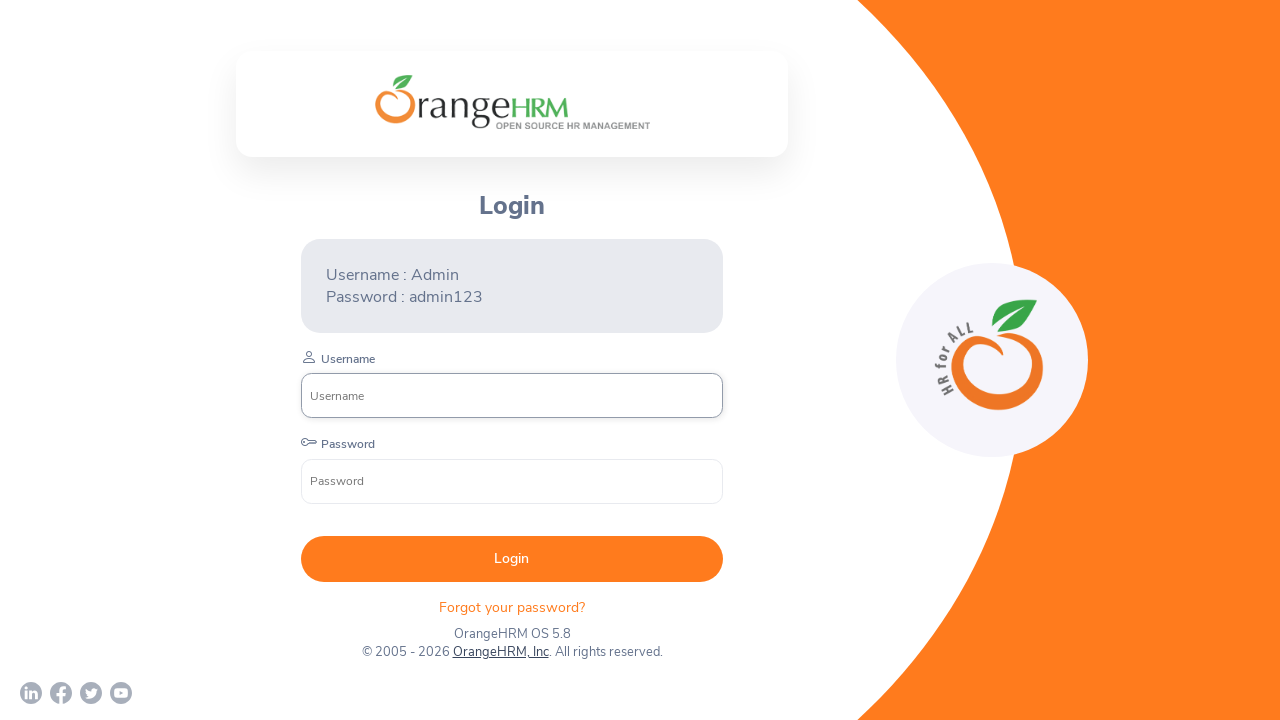

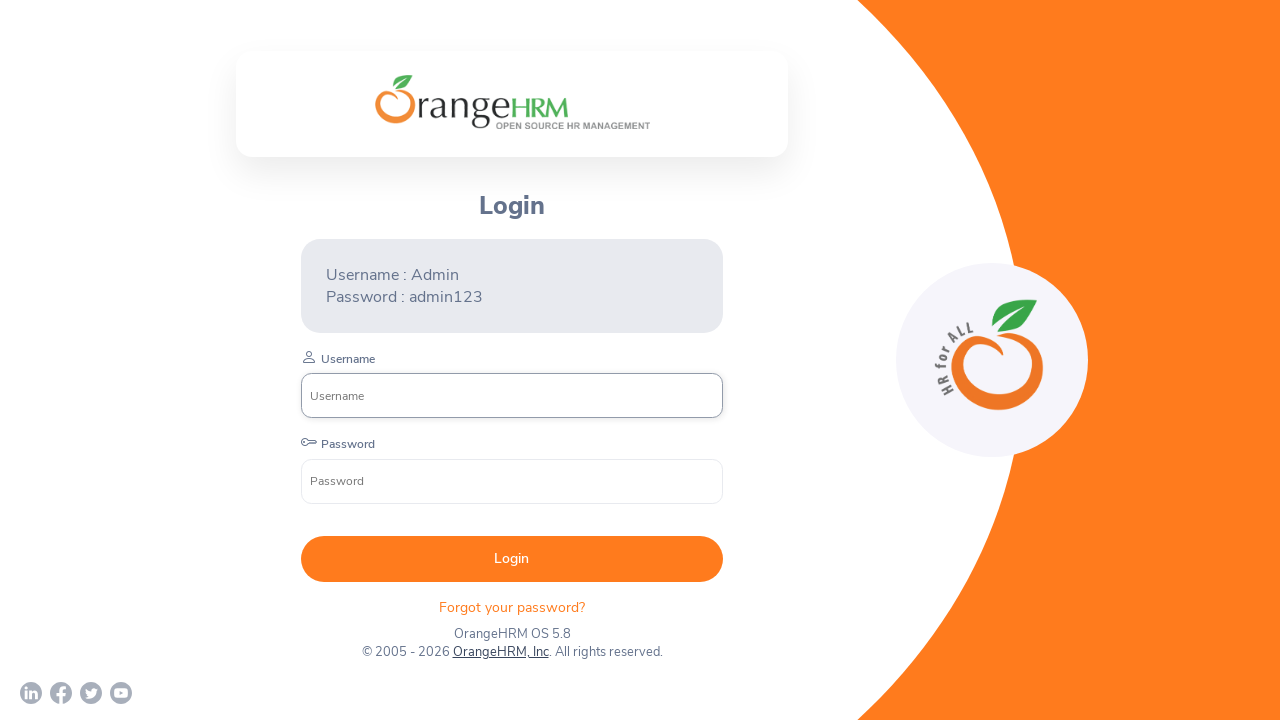